Tests completing a purchase with valid credentials by filling out the order form with name, country, city, card, month, and year

Starting URL: https://www.demoblaze.com/

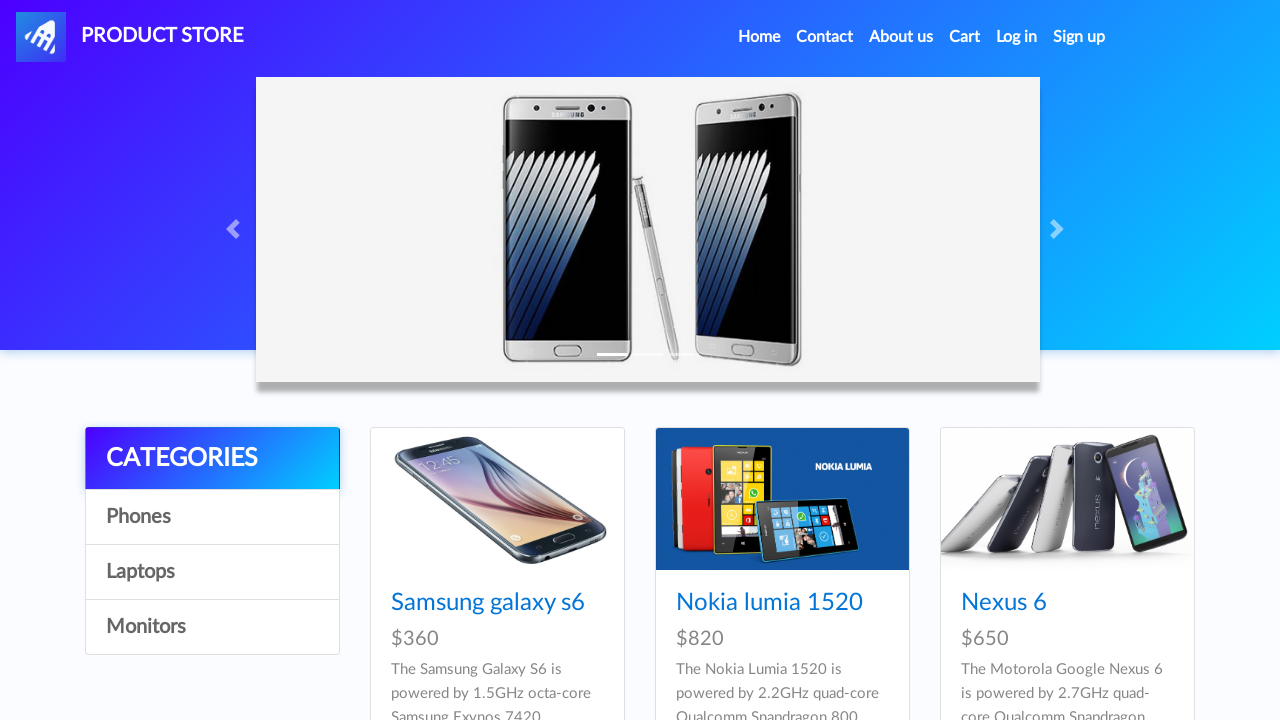

Clicked on Cart link in navigation menu at (965, 37) on #navbarExample ul li:nth-child(4) a
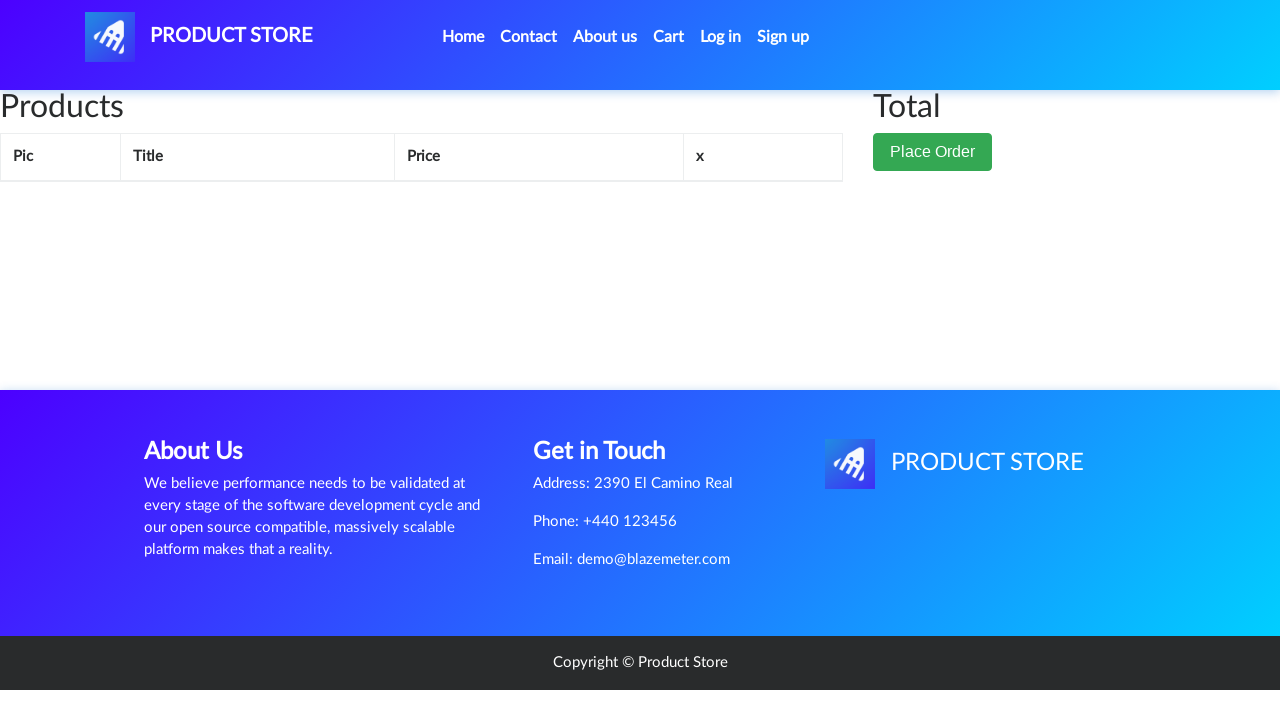

Waited 2 seconds for cart page to load
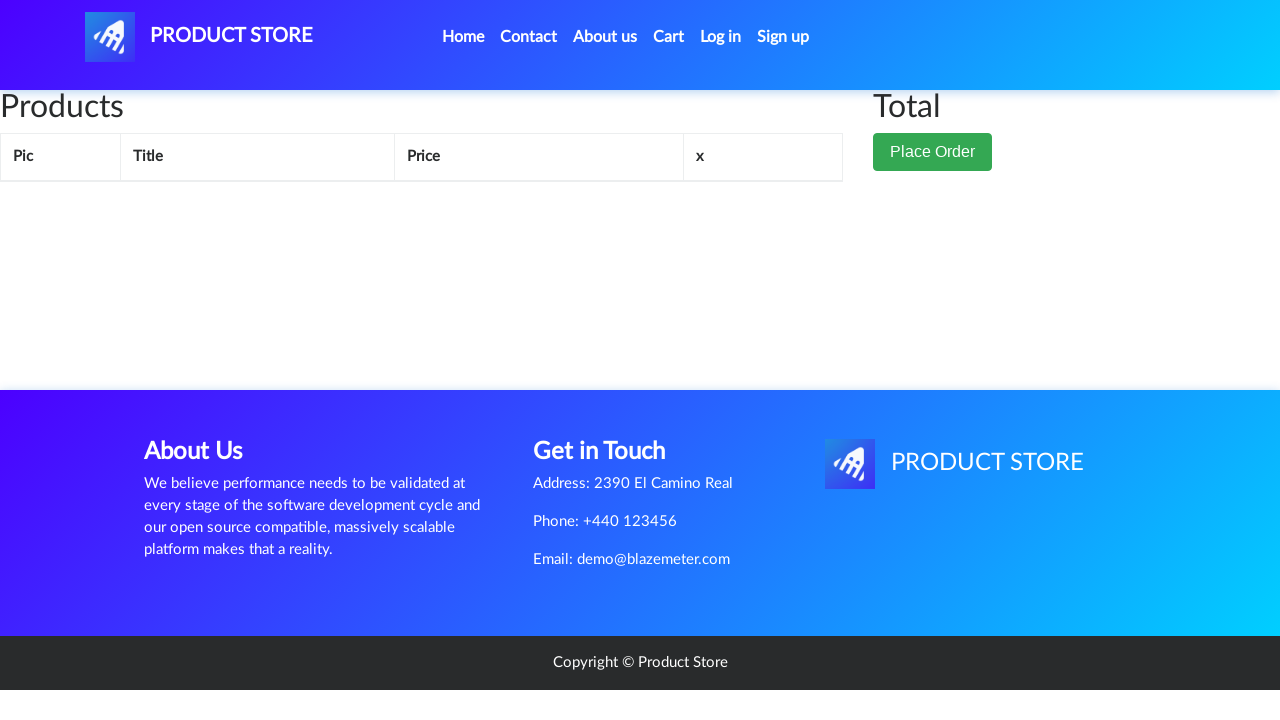

Clicked Place Order button at (933, 152) on #page-wrapper div div:nth-child(2) button
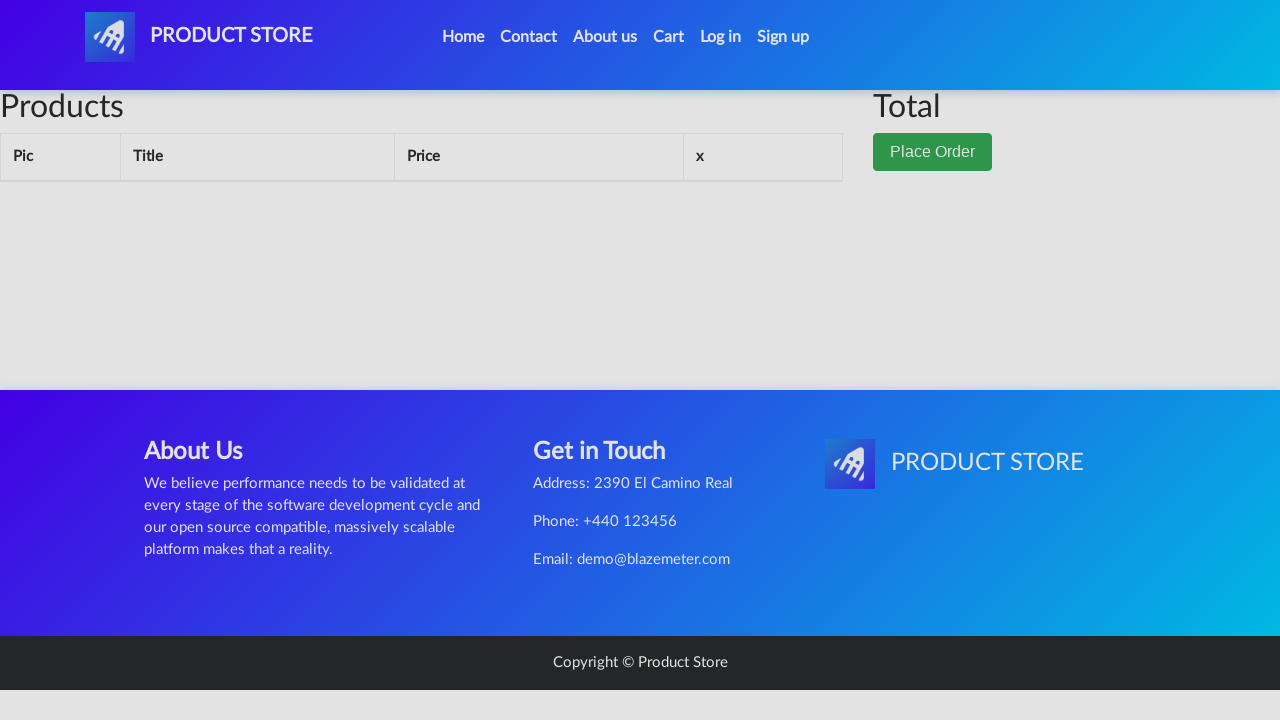

Waited 1 second for purchase form to appear
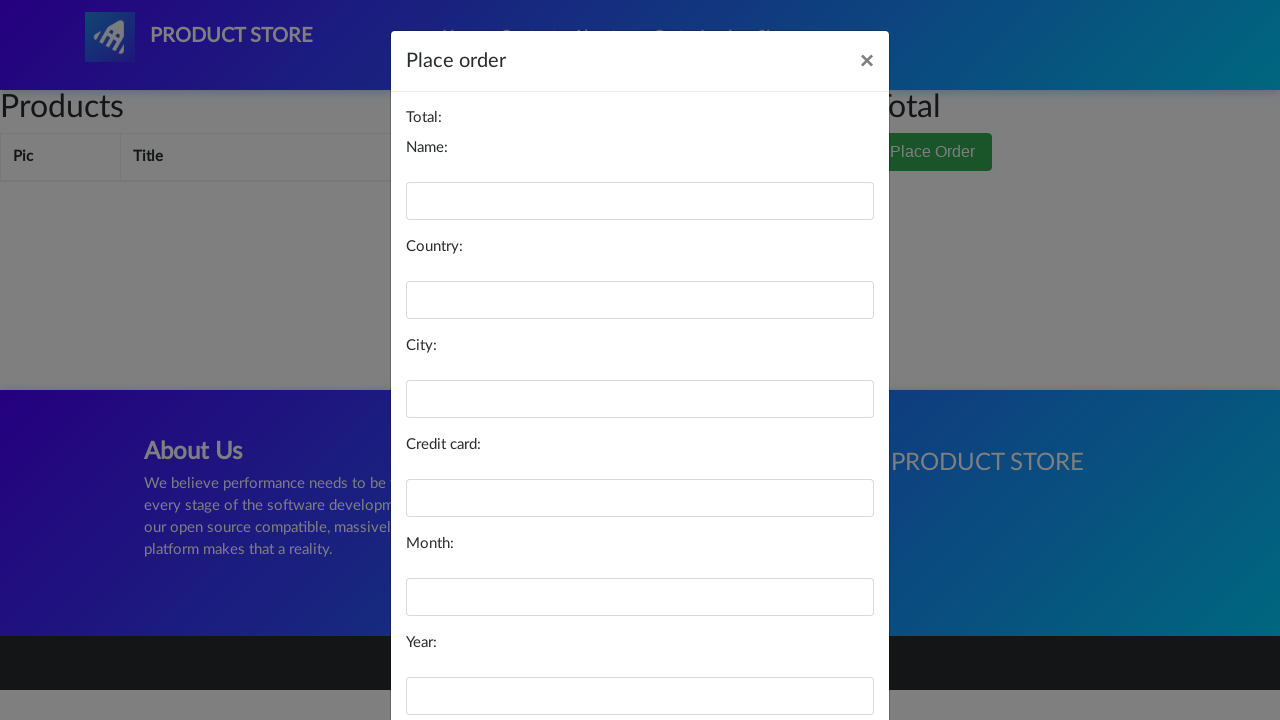

Filled name field with 'Robert Johnson' on #name
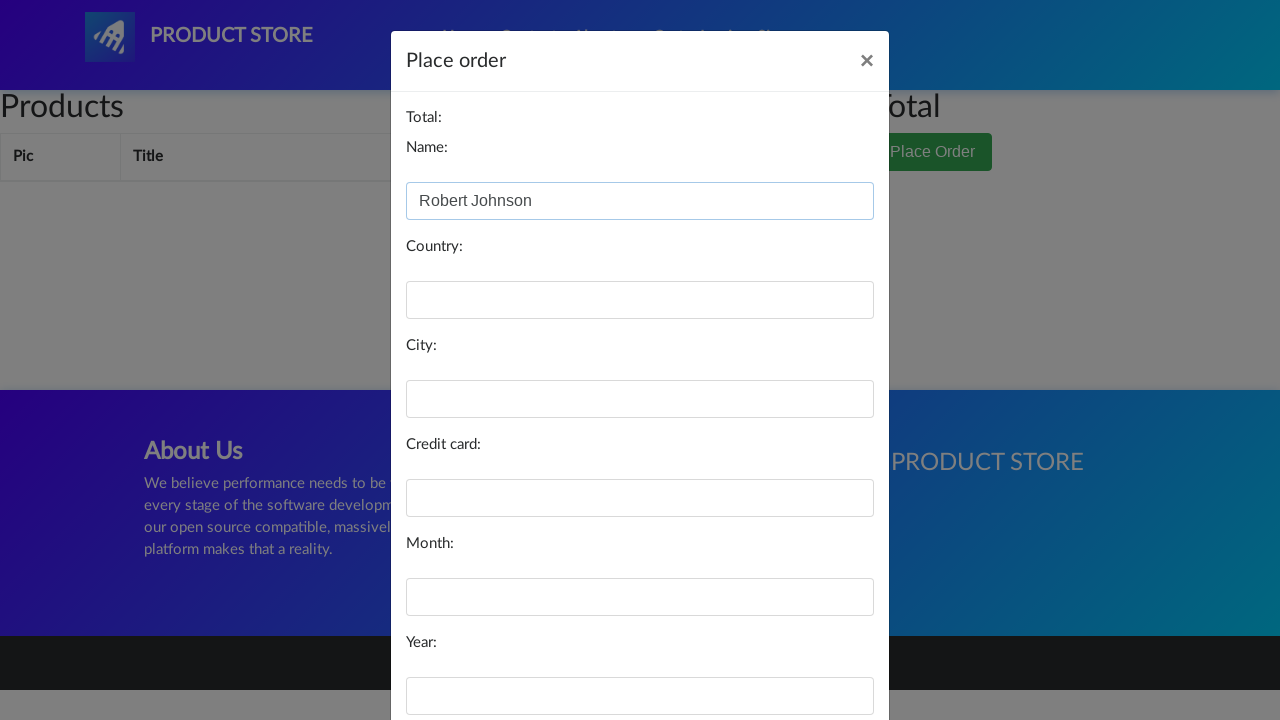

Filled country field with 'United States' on #country
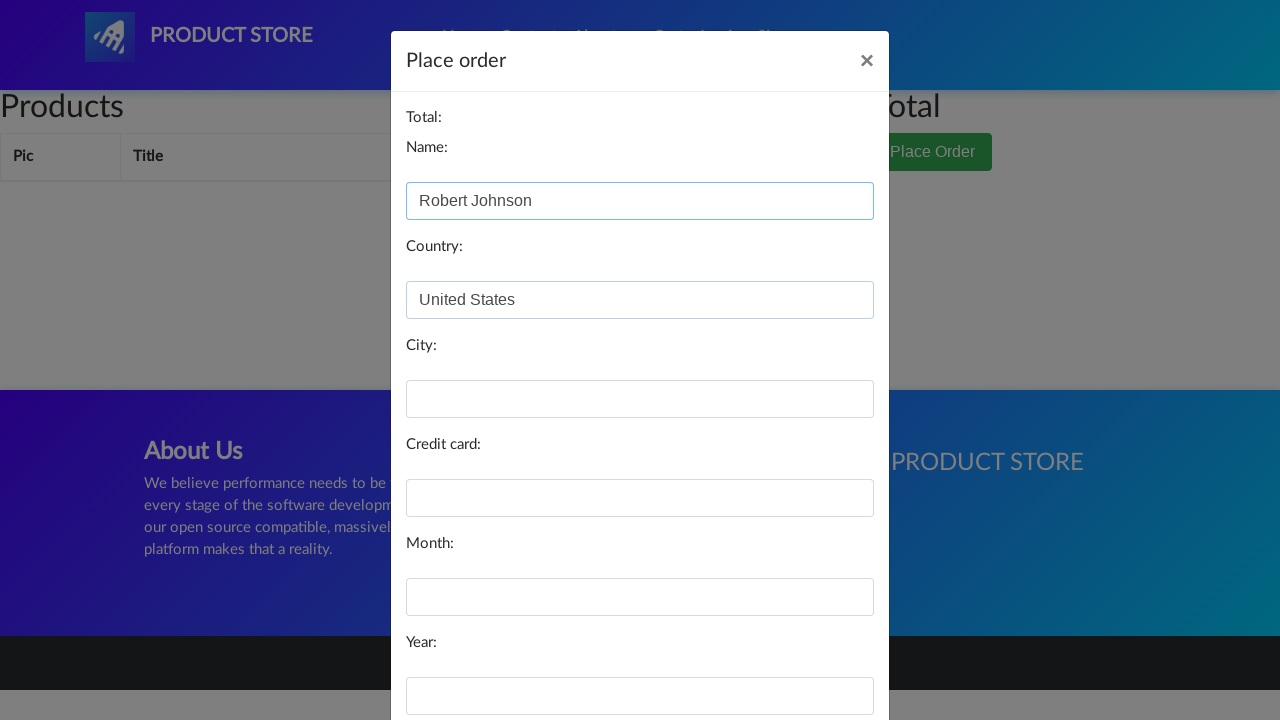

Filled city field with 'New York' on #city
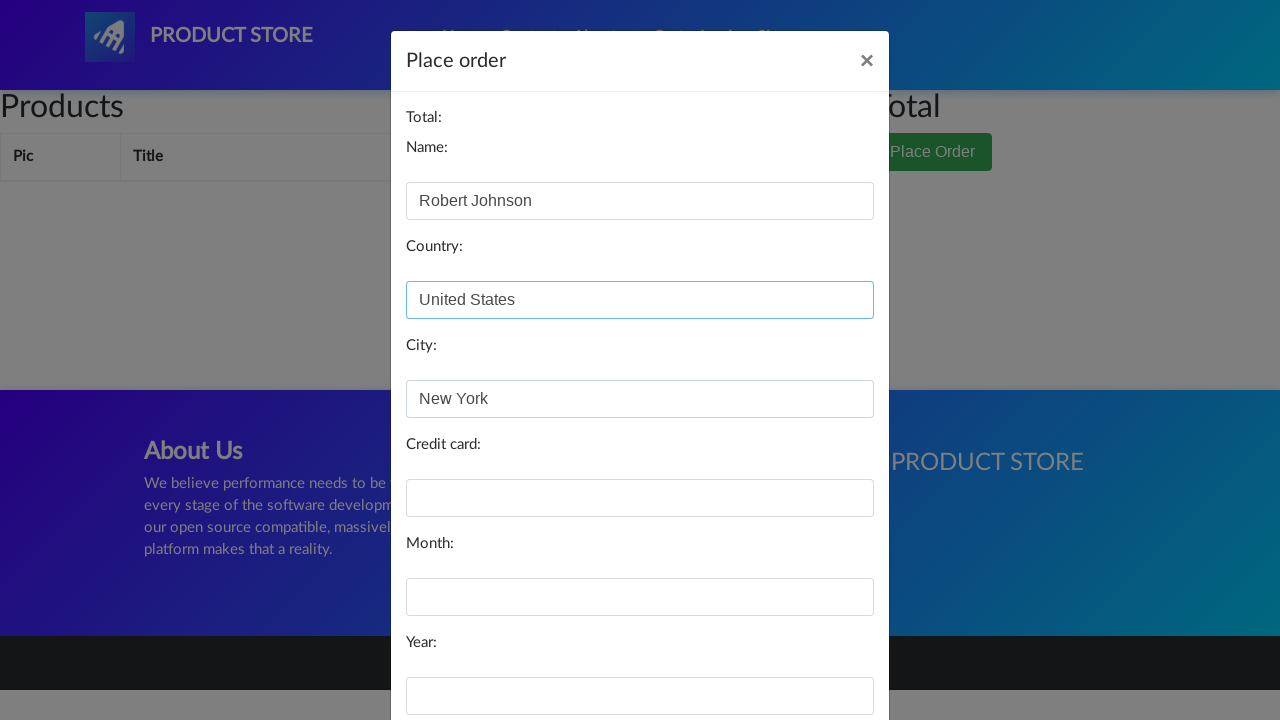

Filled card field with valid credit card number on #card
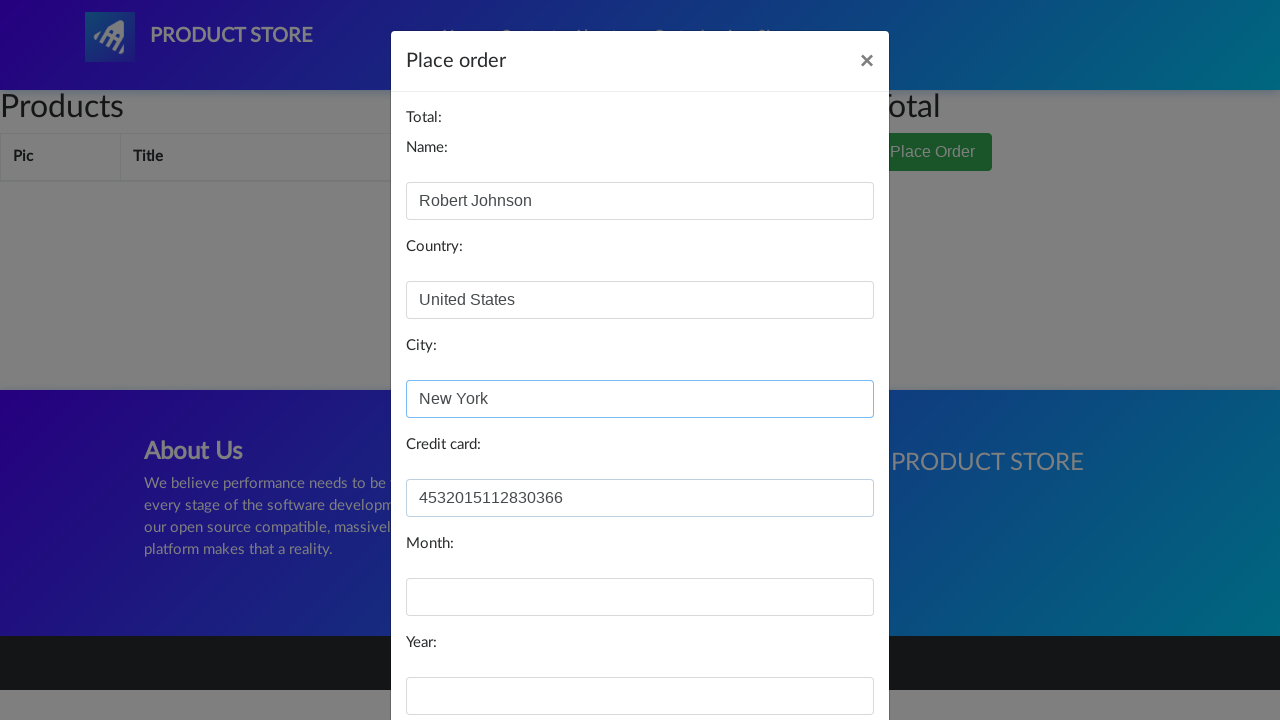

Filled month field with '08' on #month
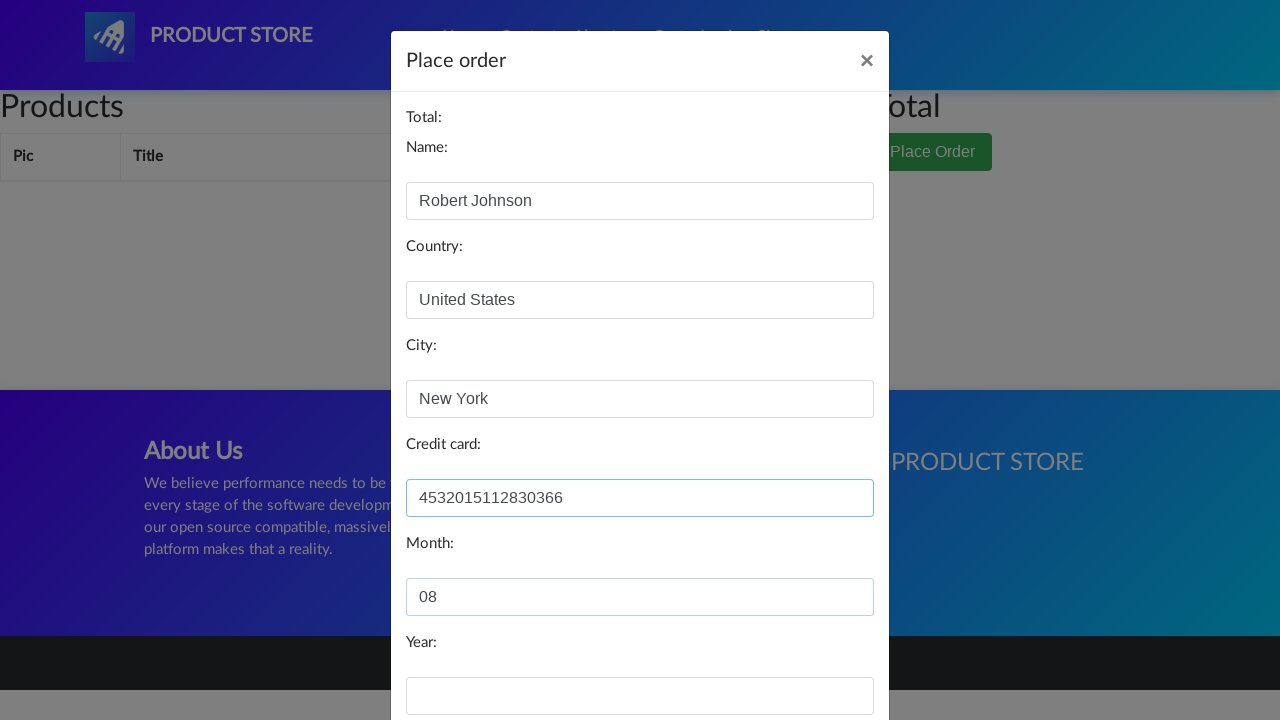

Filled year field with '2026' on #year
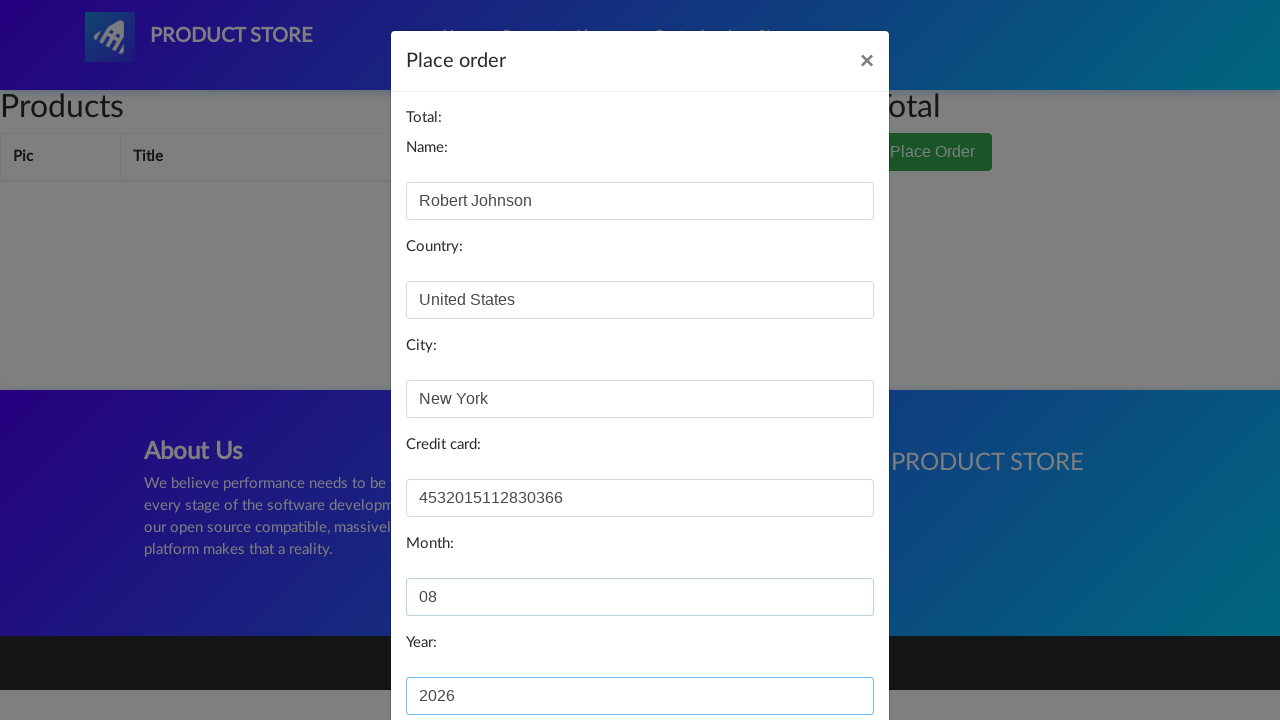

Clicked Purchase button to submit order form at (823, 655) on #orderModal div div div:nth-child(3) button:nth-child(2)
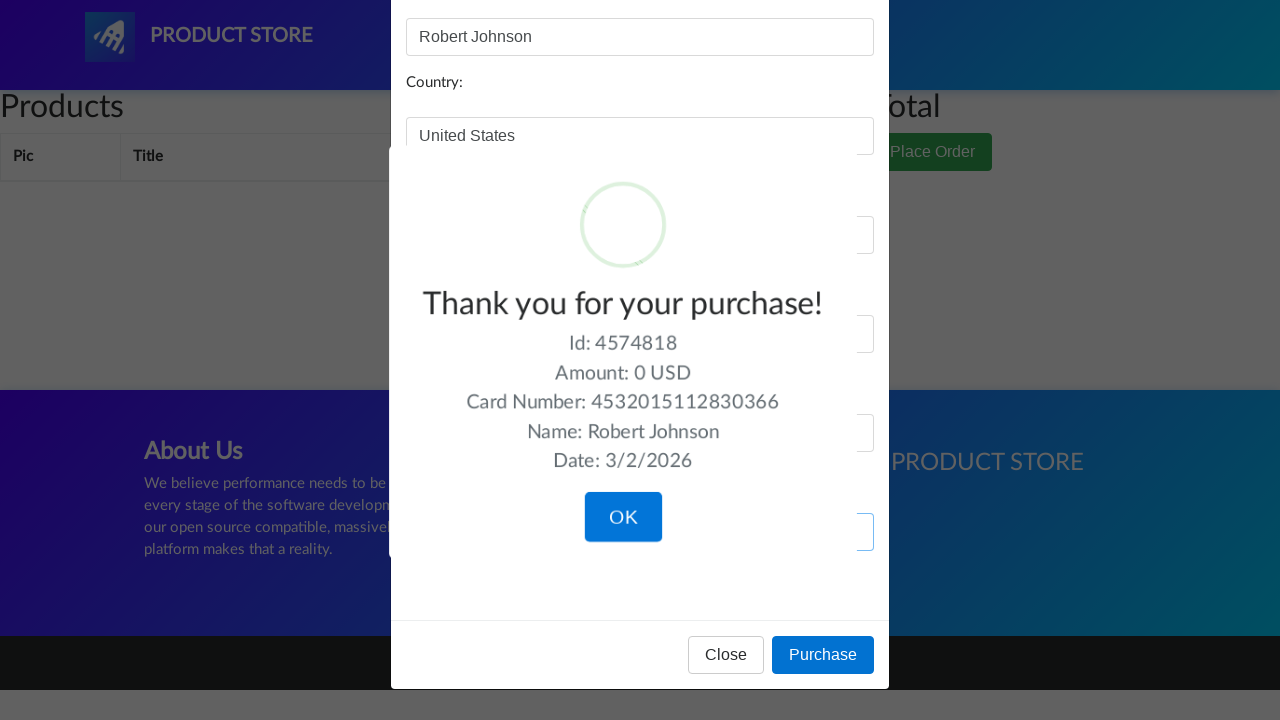

Waited 2 seconds for purchase confirmation
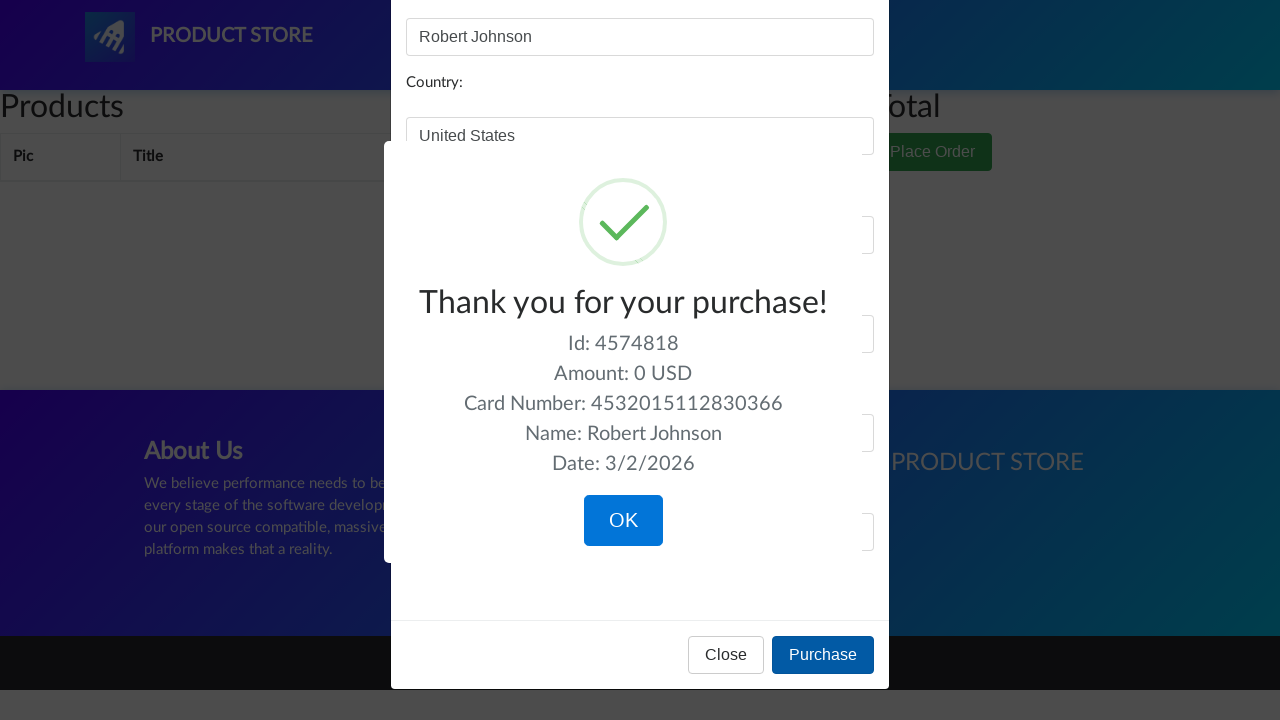

Clicked OK button on purchase success confirmation dialog at (623, 521) on .sa-confirm-button-container .confirm
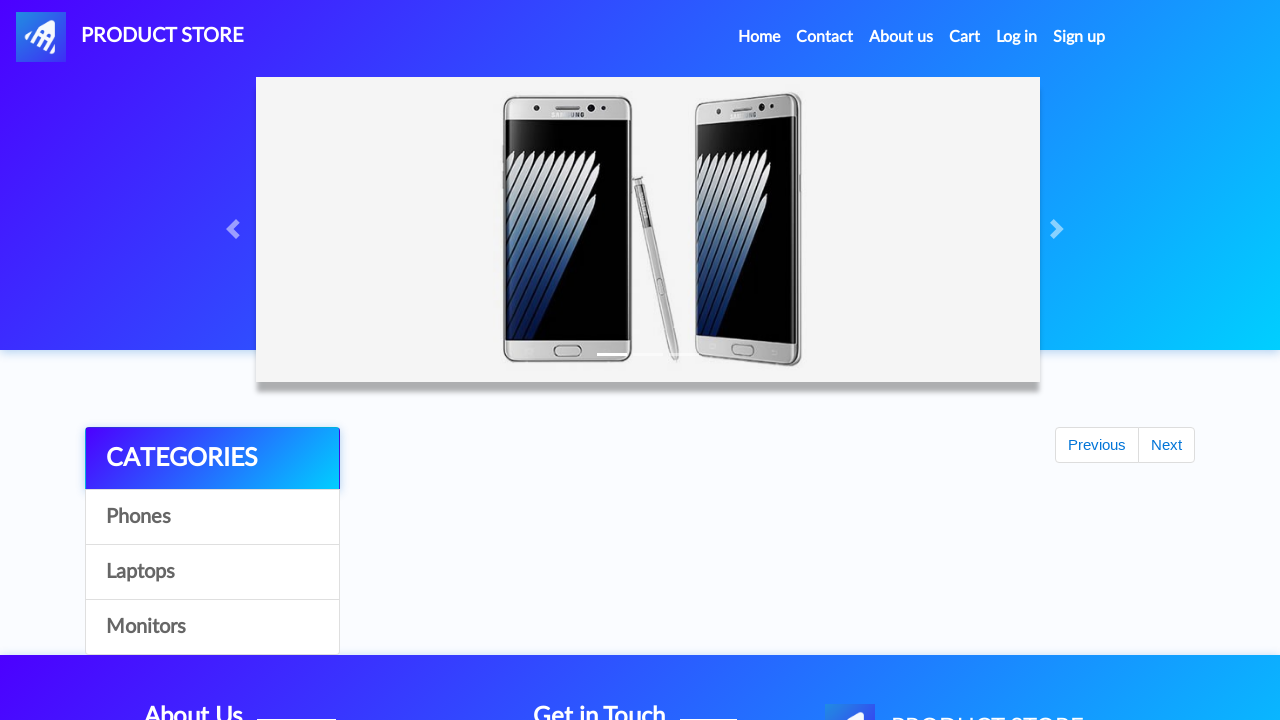

Waited 2 seconds after confirming purchase success
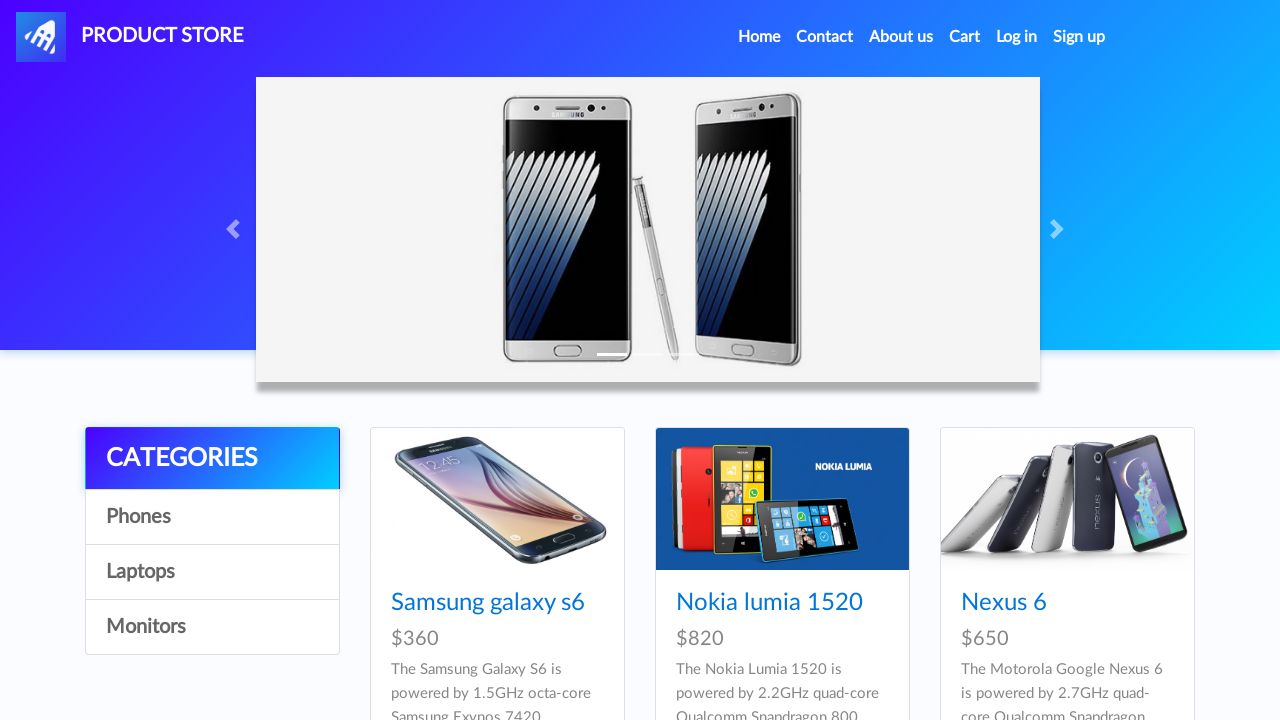

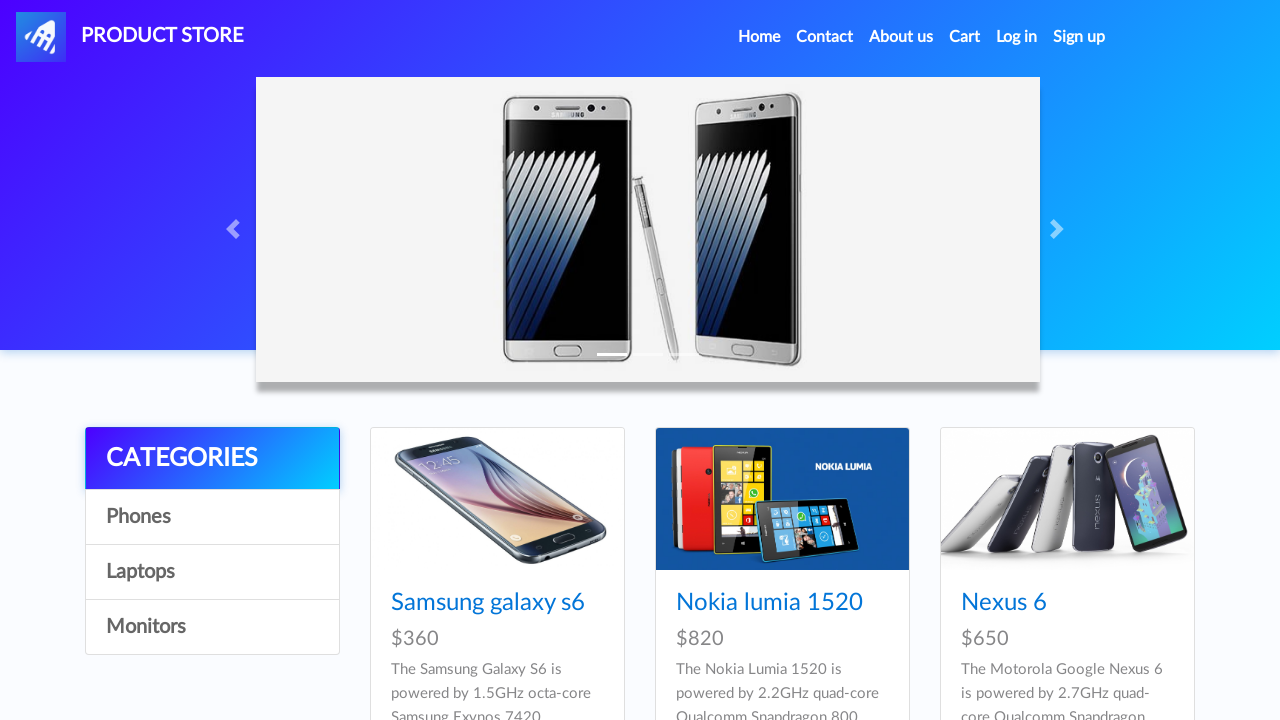